Navigates to the PUBG Battlegrounds Steam store page and verifies that the game information is displayed including the game title and tags.

Starting URL: https://store.steampowered.com/app/578080/PUBG_BATTLEGROUNDS/

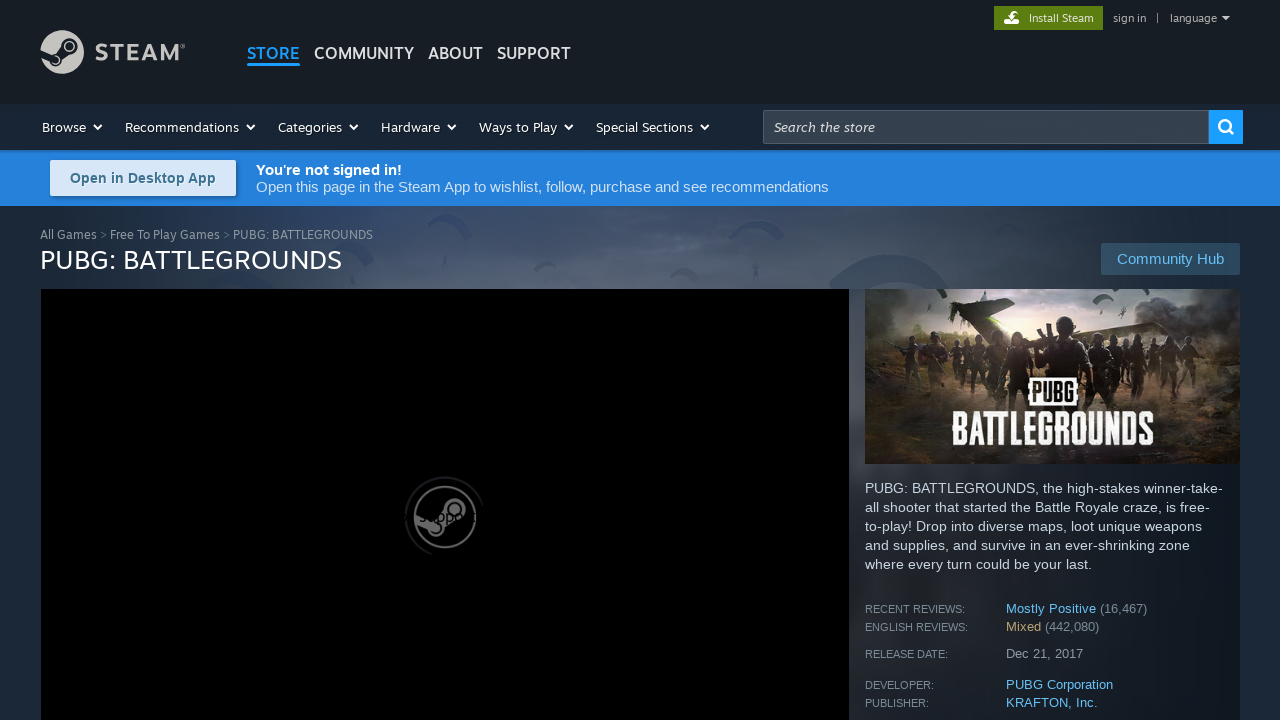

Waited for game title element to load
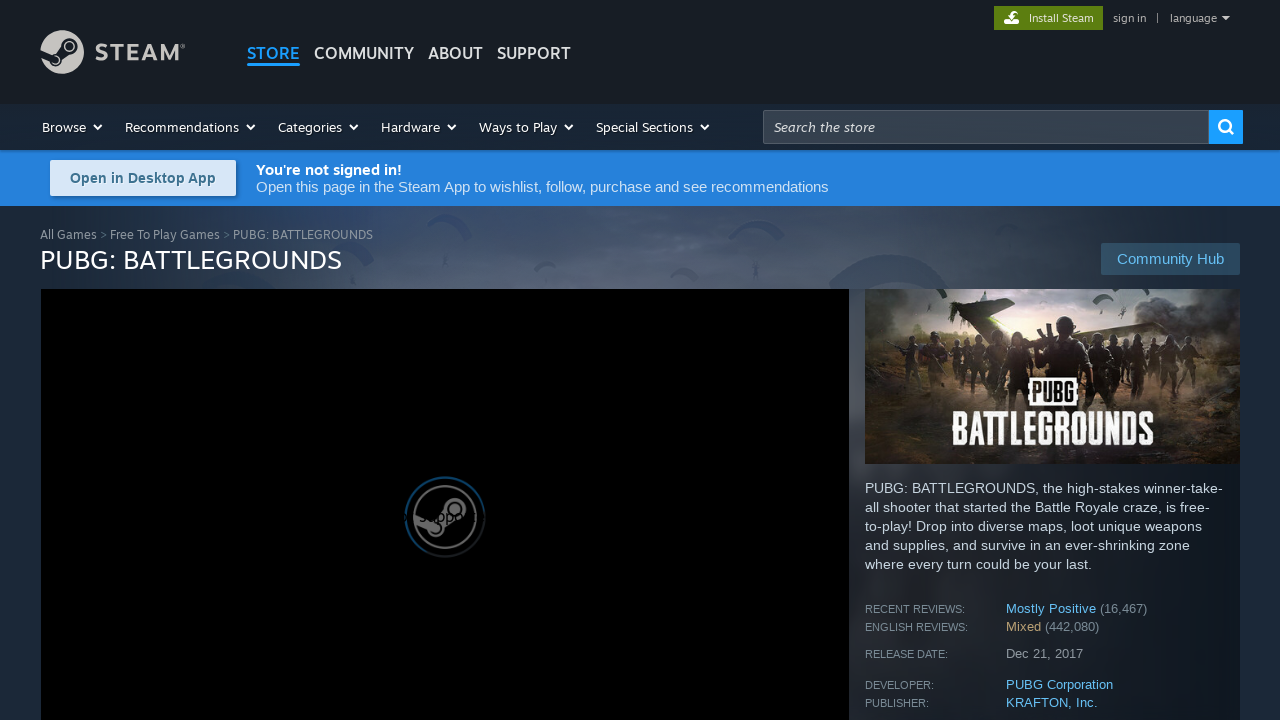

Waited for popular tags section to load
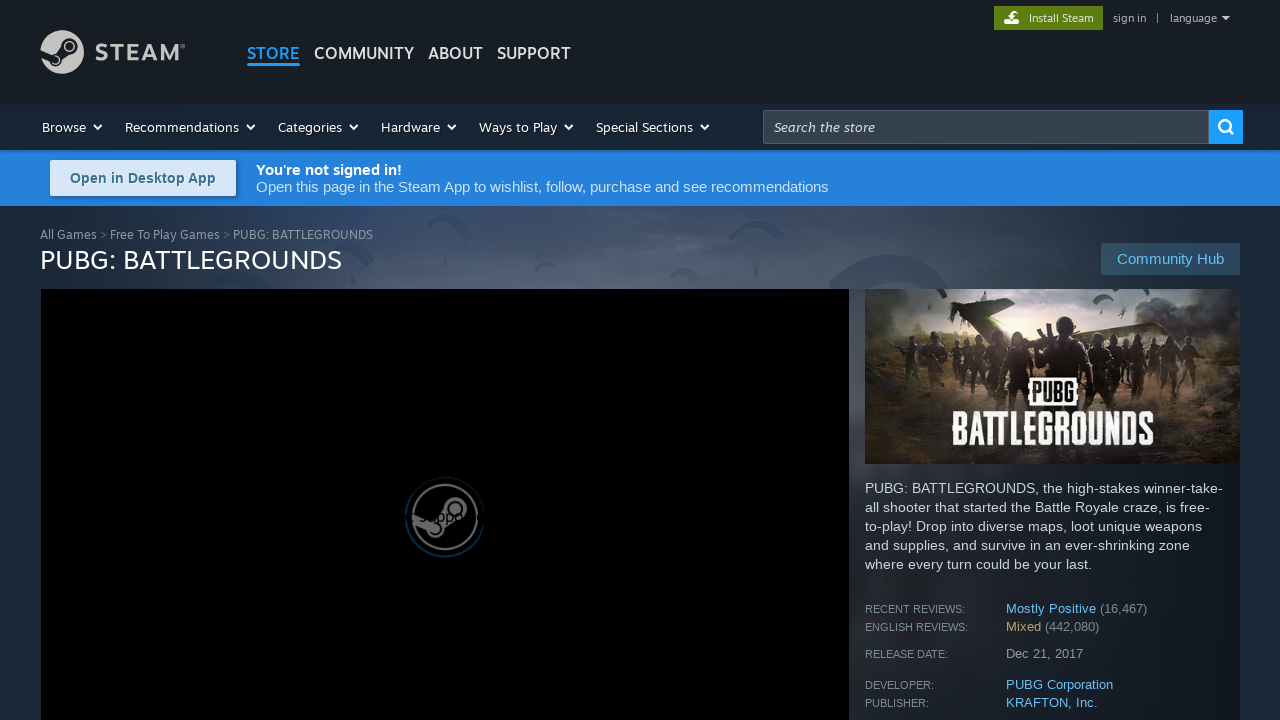

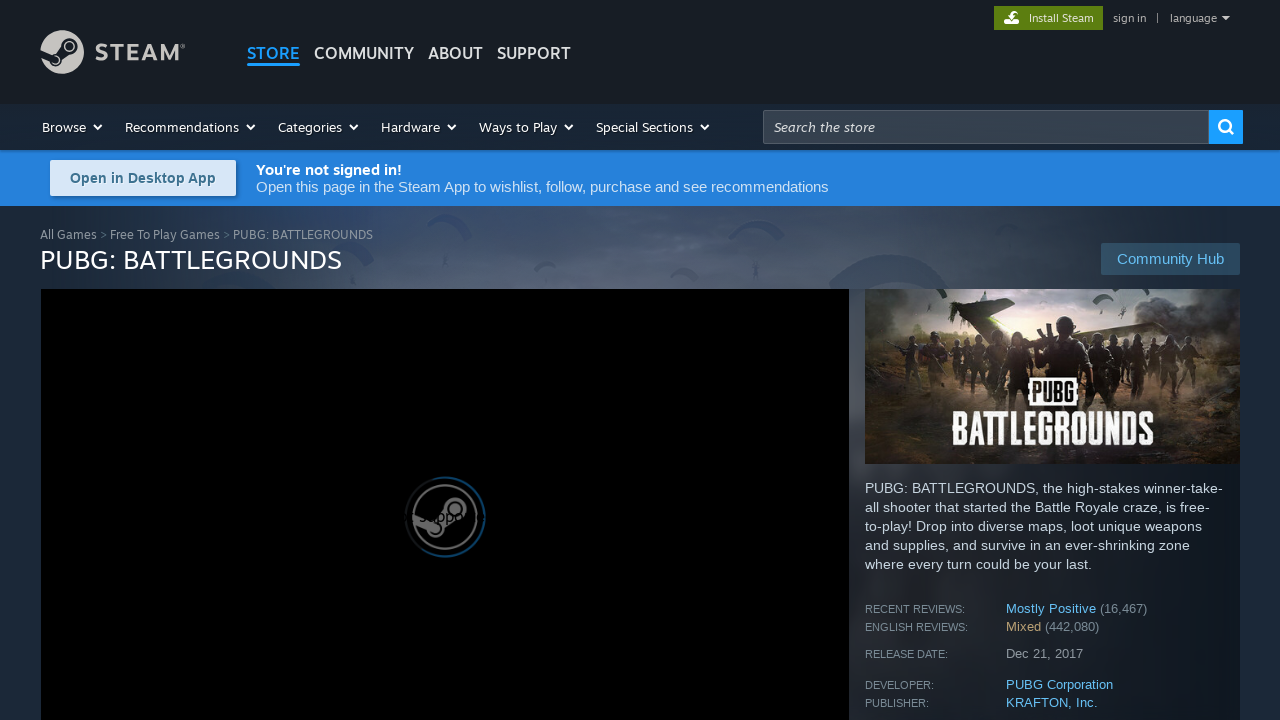